Tests an e-commerce checkout flow on GreenKart by selecting items based on price, adding them to cart, and completing the purchase with country selection and terms acceptance

Starting URL: https://rahulshettyacademy.com/seleniumPractise/#/

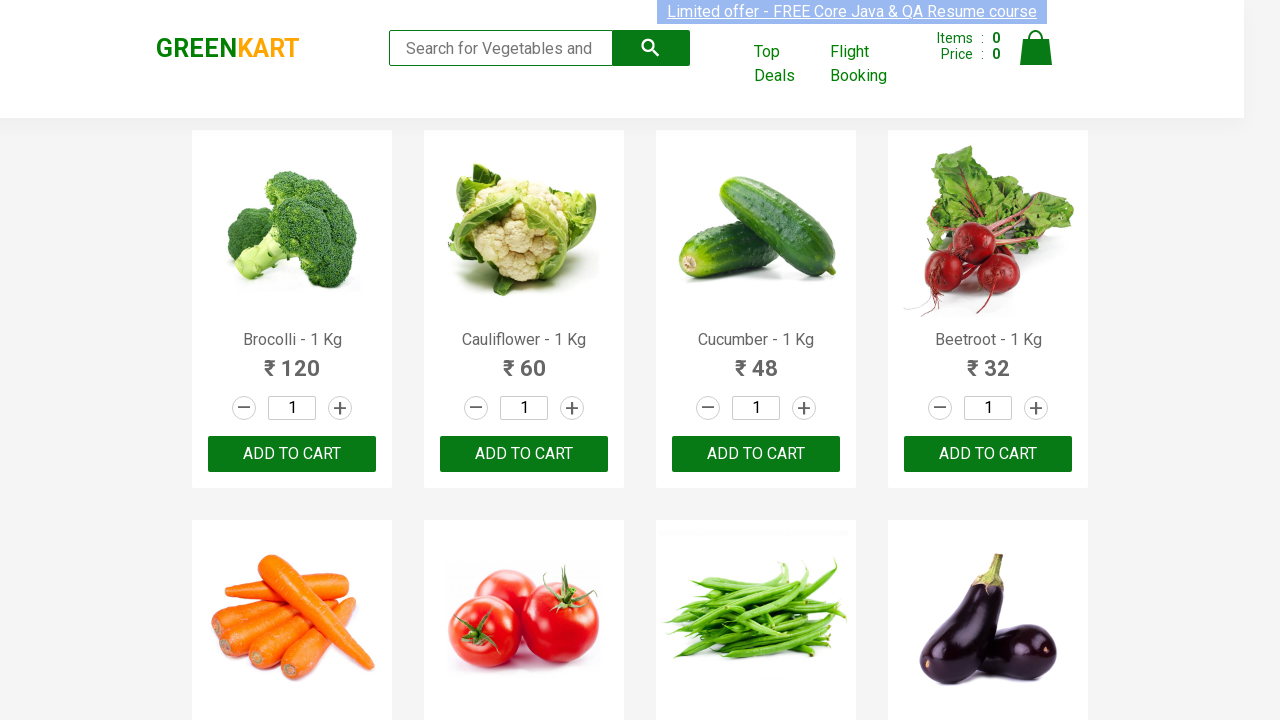

Located all product price elements on the page
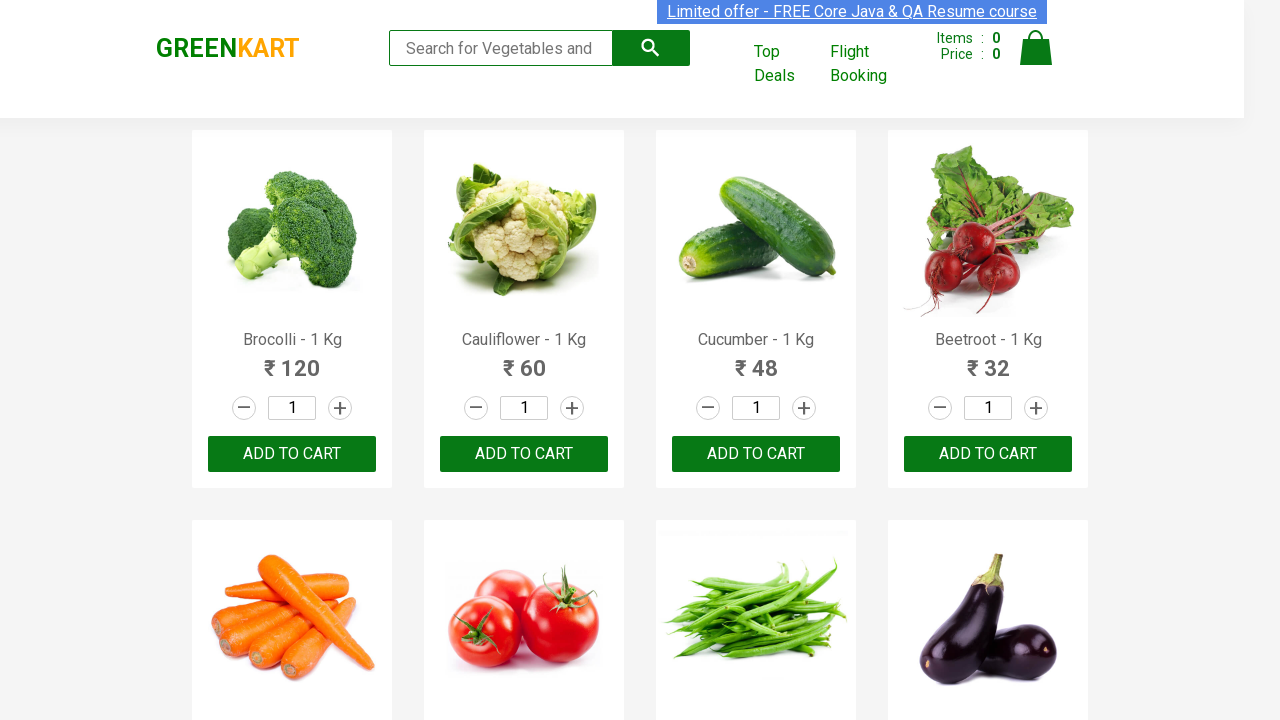

Extracted 30 product prices from page
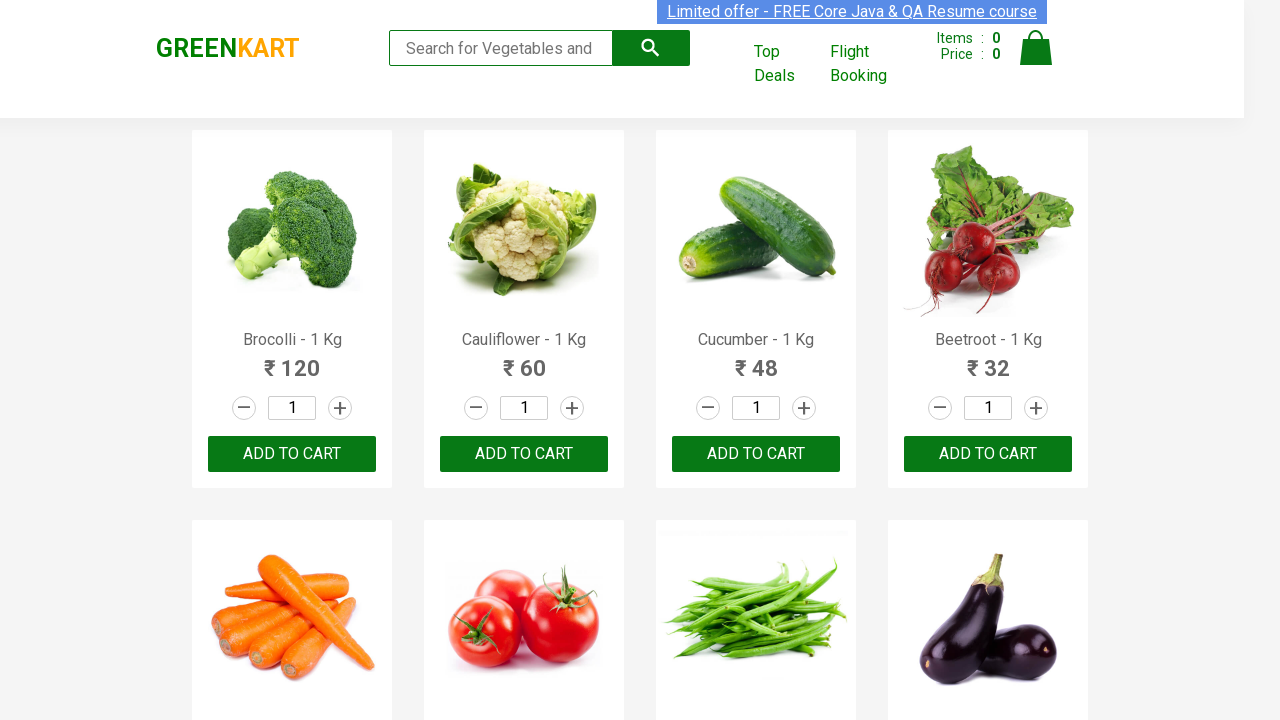

Identified max price: 950, min price: 16
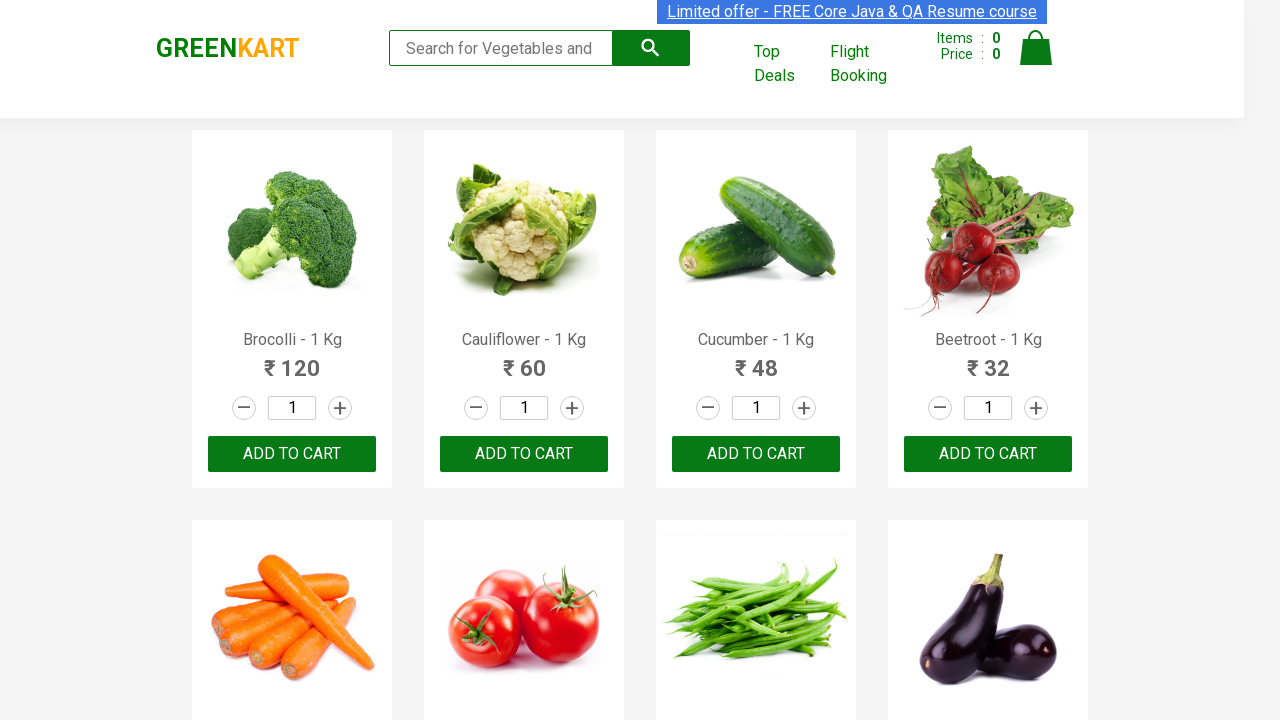

Added item with max price (950) to cart at (988, 360) on //*[contains(text(),'950')]/following-sibling::*/button
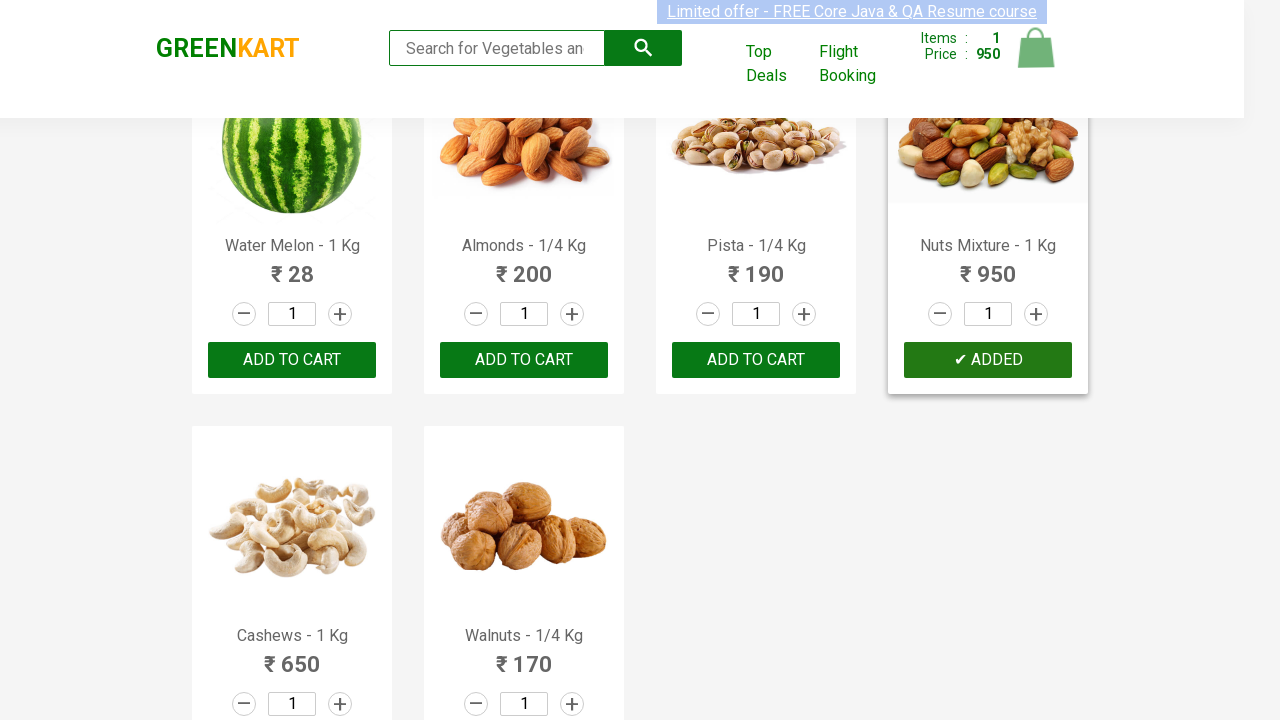

Added item with min price (16) to cart at (524, 360) on //*[@id="root"]/div/div[1]/div/div[18]/div[3]/button
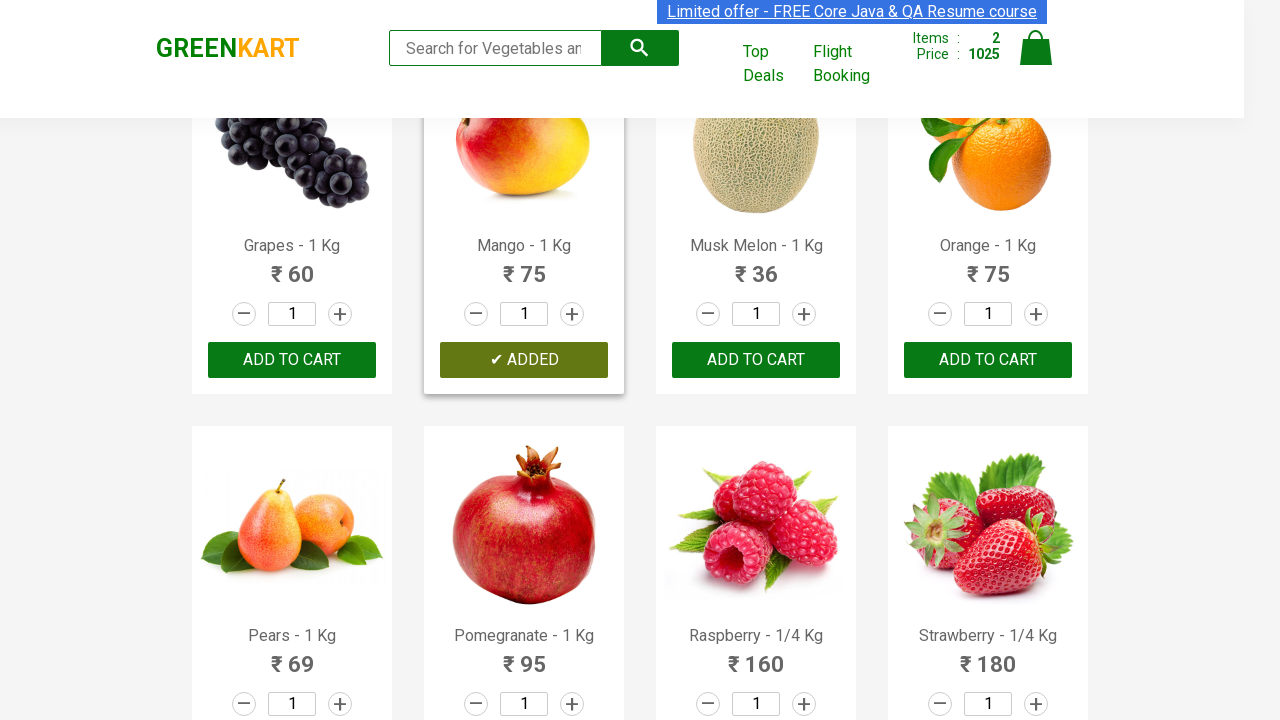

Clicked on shopping cart icon at (1036, 48) on //*[@alt="Cart"]
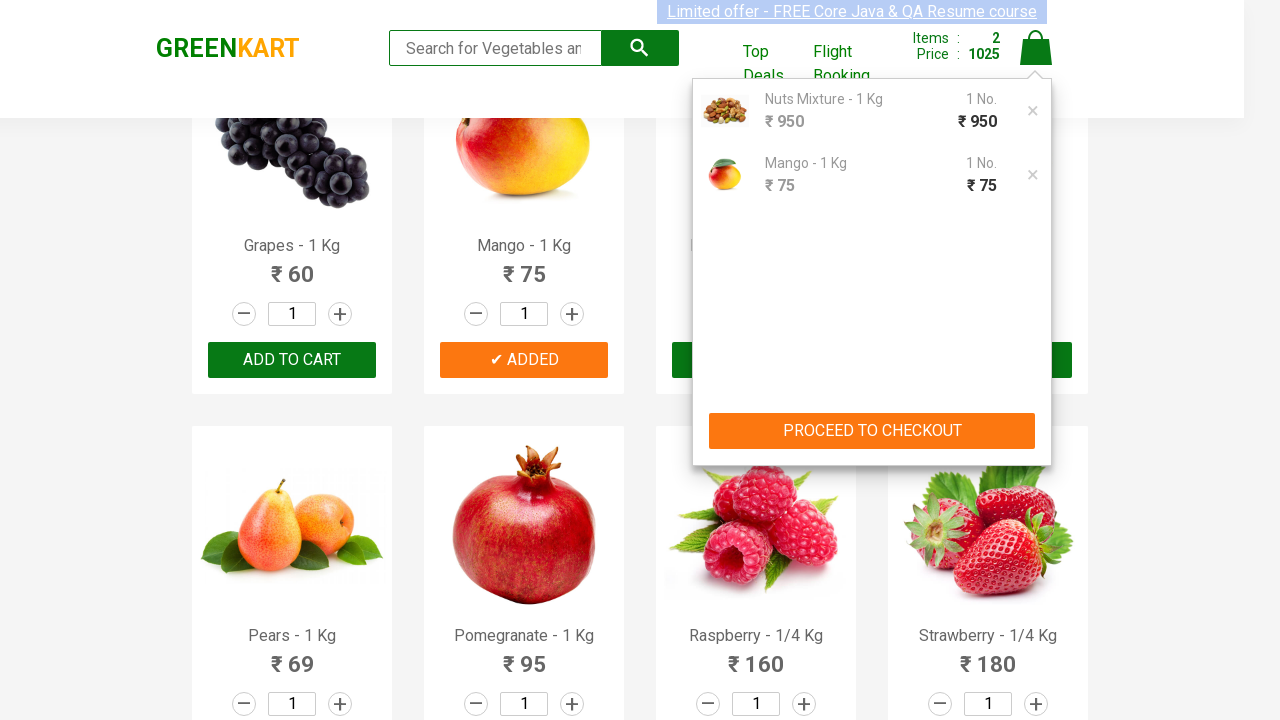

Clicked 'PROCEED TO CHECKOUT' button at (872, 431) on xpath=//*[contains(text(), 'PROCEED TO CHECKOUT')]
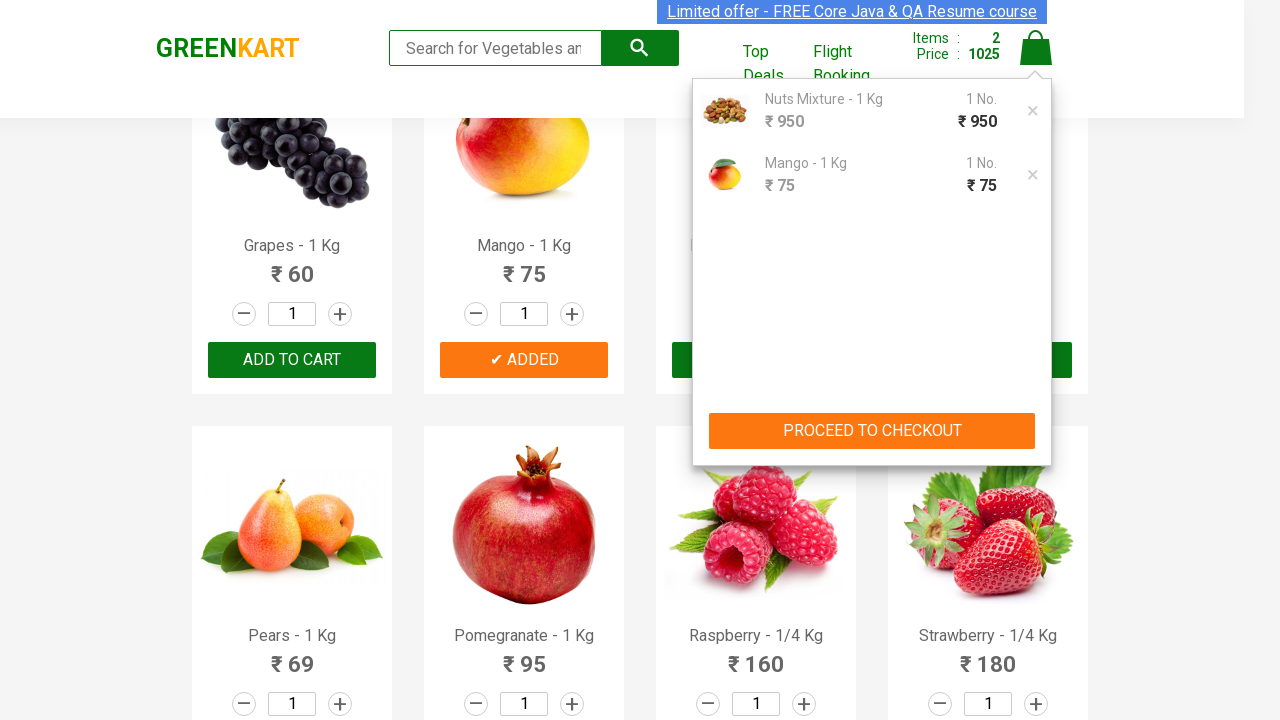

Place Order button appeared on page
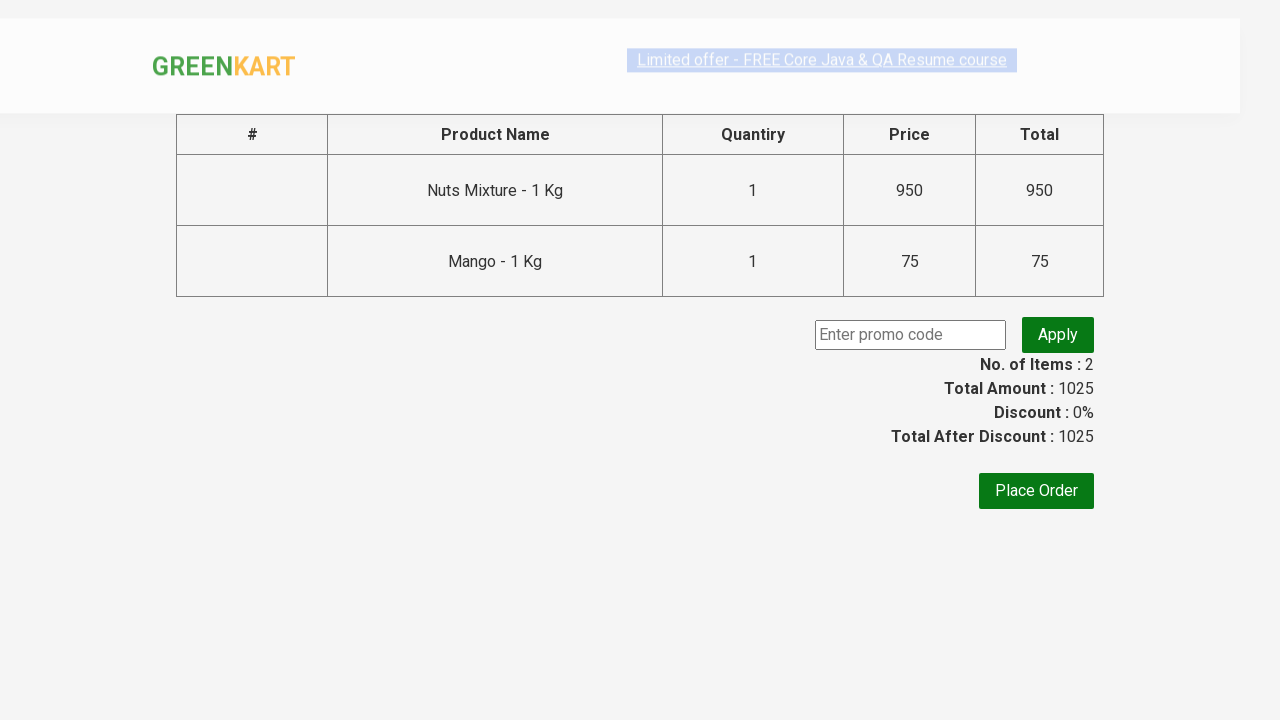

Clicked 'Place Order' button at (1036, 491) on xpath=//*[contains(text(),'Place Order')]
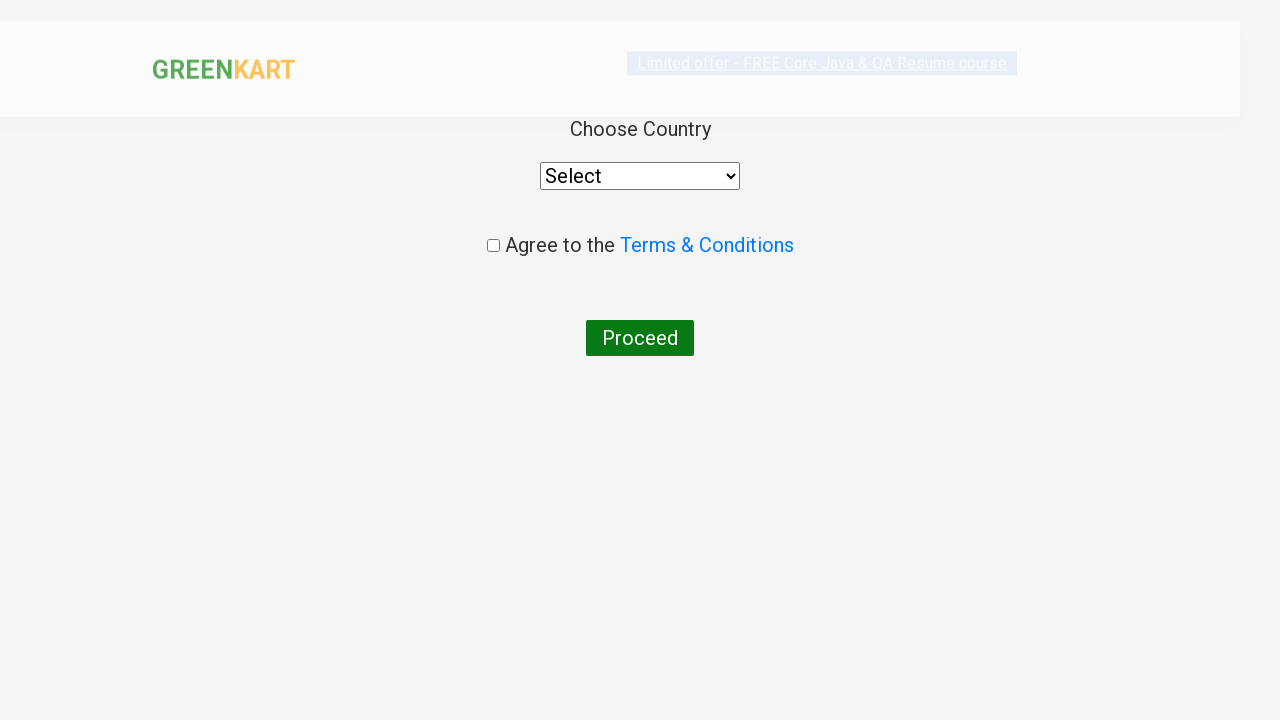

Selected 'India' from country dropdown on //*[@style="width: 200px;"]
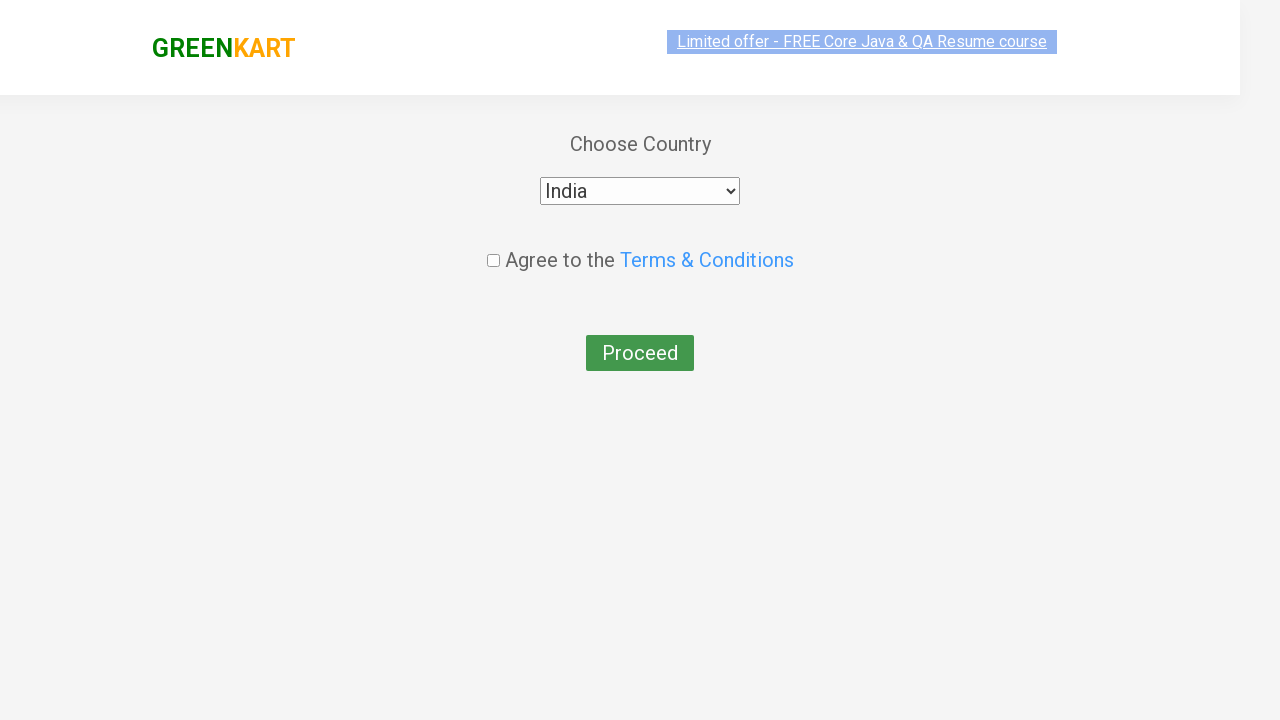

Checked terms and conditions checkbox at (493, 246) on xpath=//*[@type='checkbox']
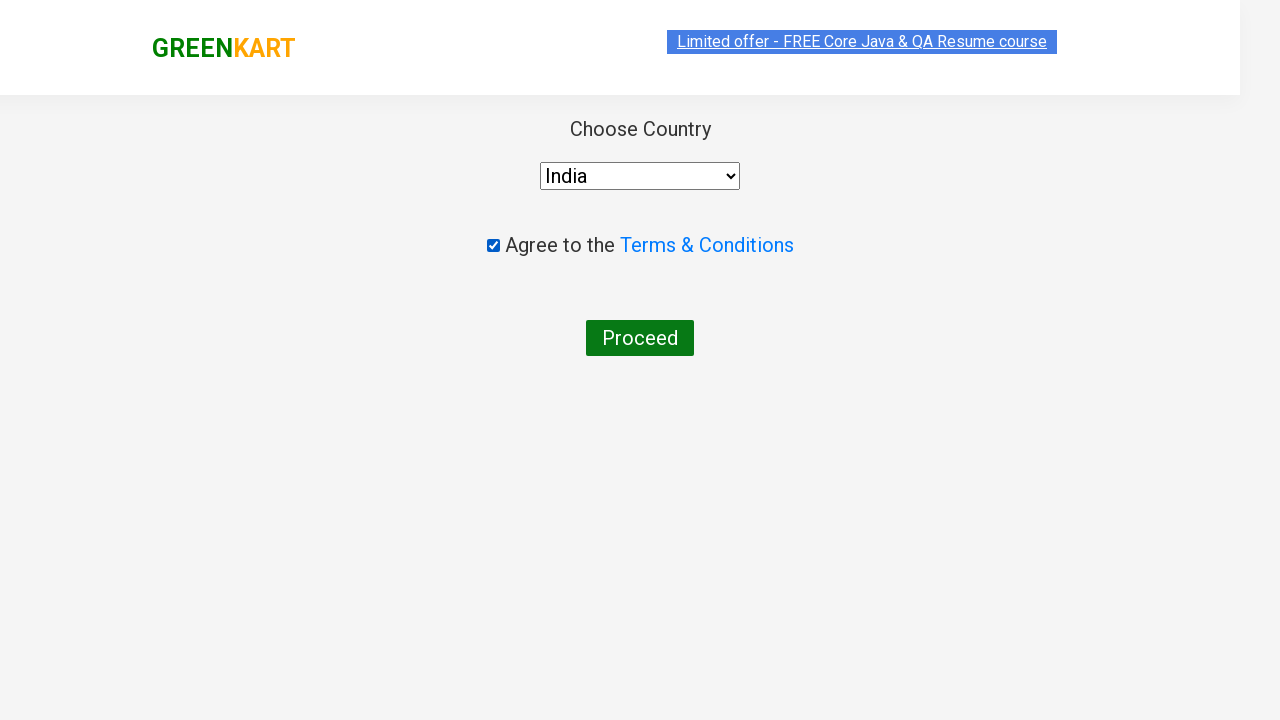

Clicked 'Proceed' button to finalize order at (640, 338) on xpath=//*[contains(text(), 'Proceed')]
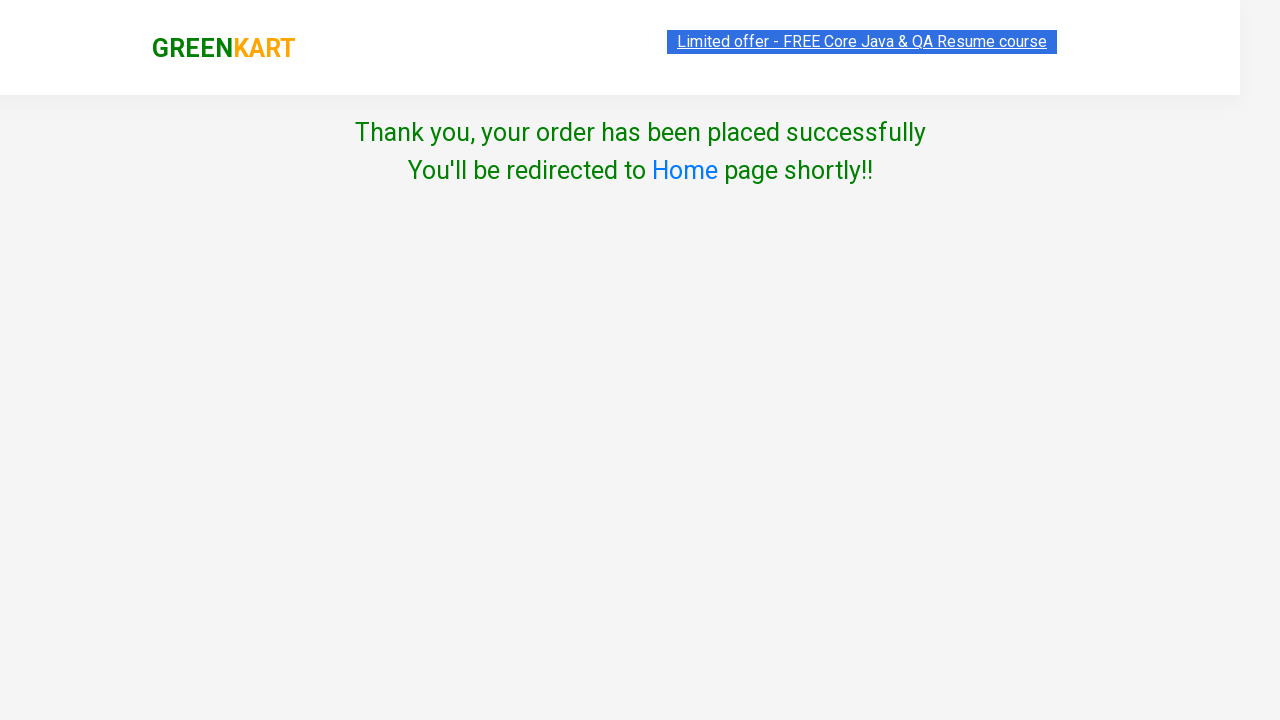

Order success confirmation message appeared
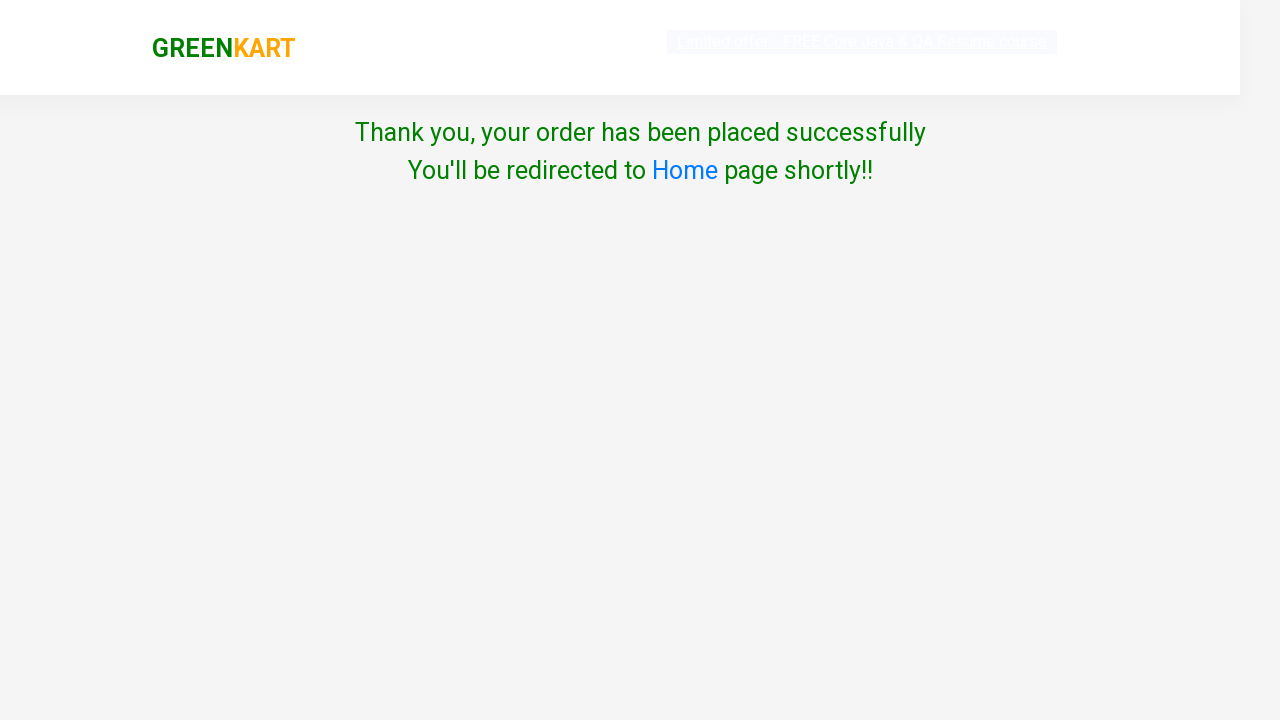

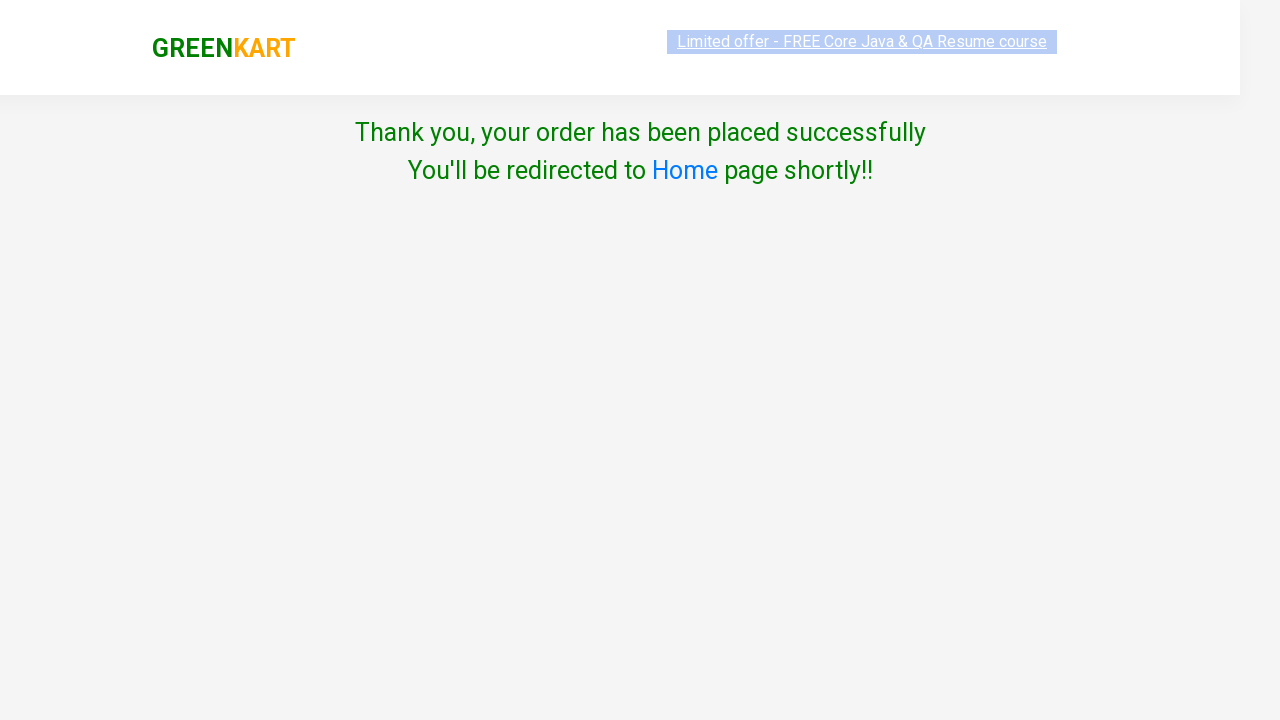